Fills out the complete feedback form including name, age, language, gender, and satisfaction dropdown, submits it, clicks No to go back, and verifies all form fields retained their values.

Starting URL: https://uljanovs.github.io/site/tasks/provide_feedback

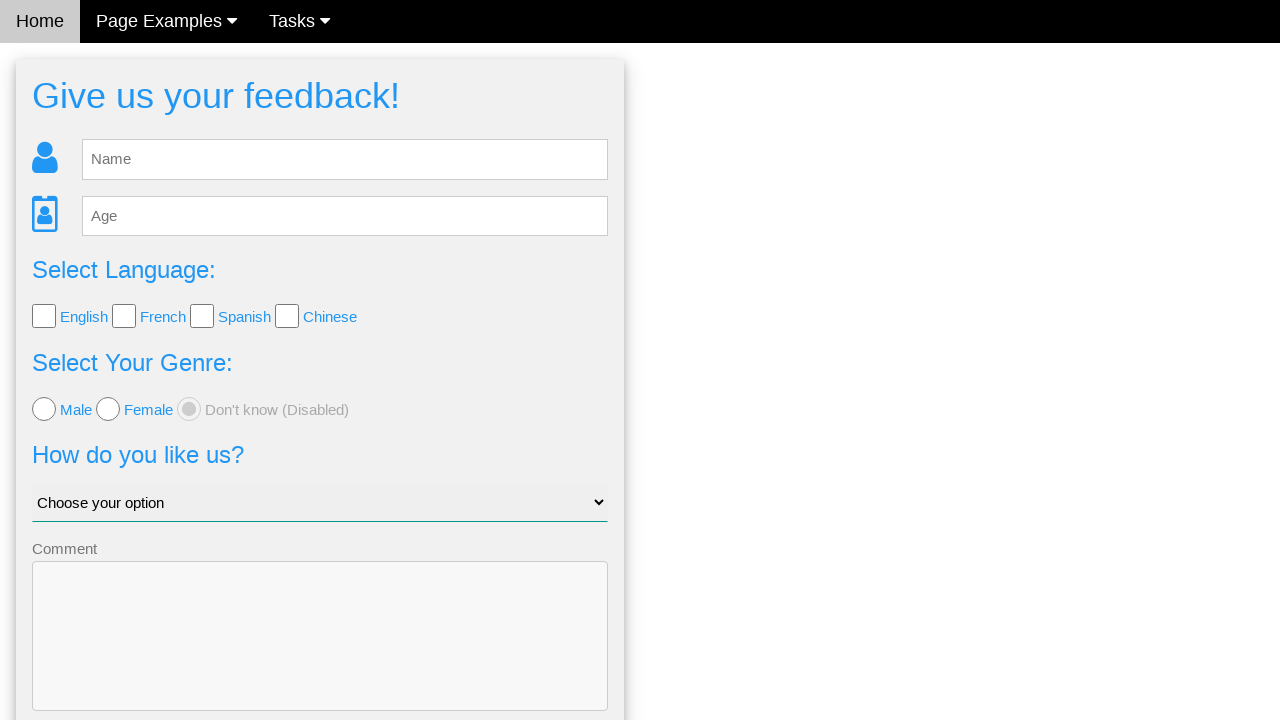

Filled name field with 'Jordan' on #fb_name
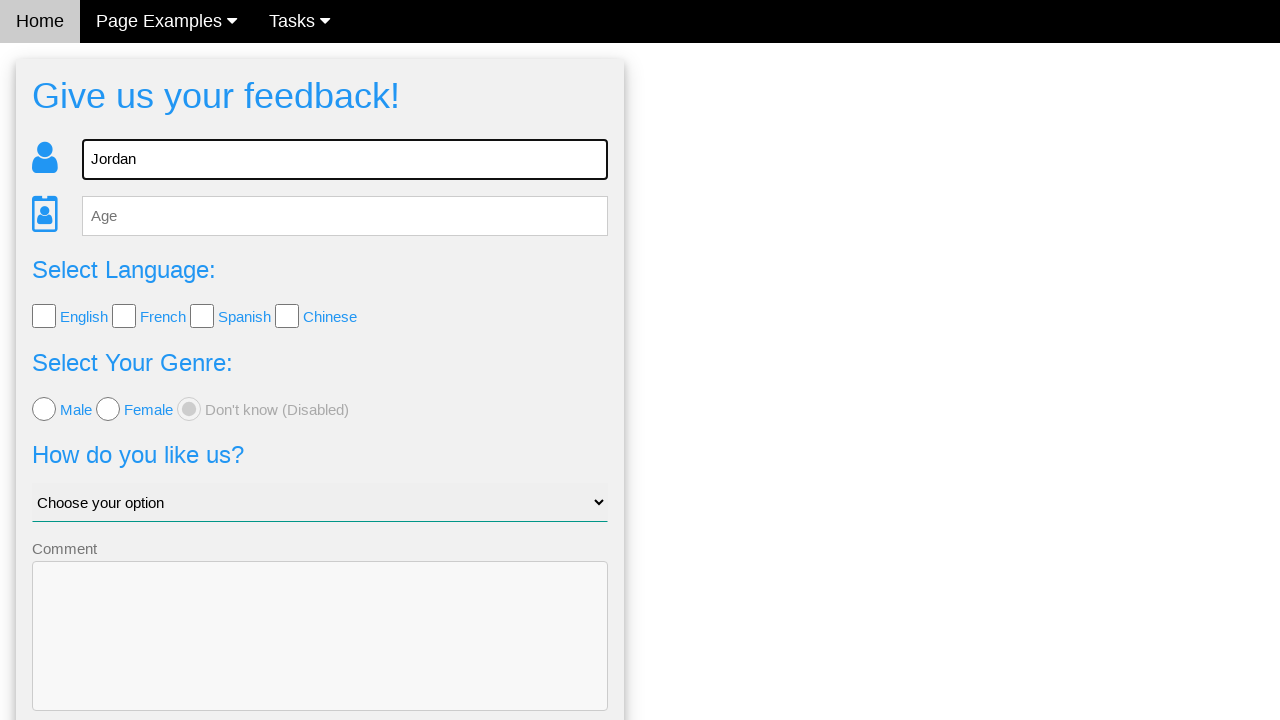

Filled age field with '42' on #fb_age
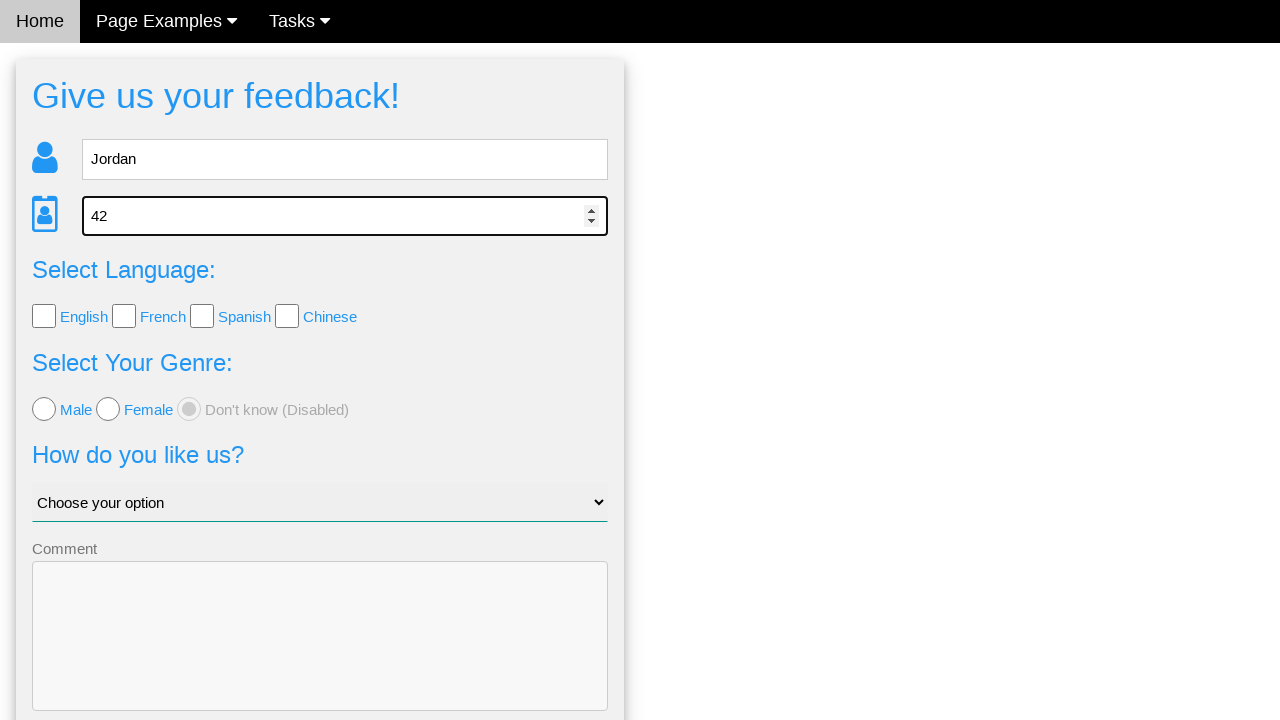

Clicked language checkbox at (44, 316) on #lang_check > input:nth-child(2)
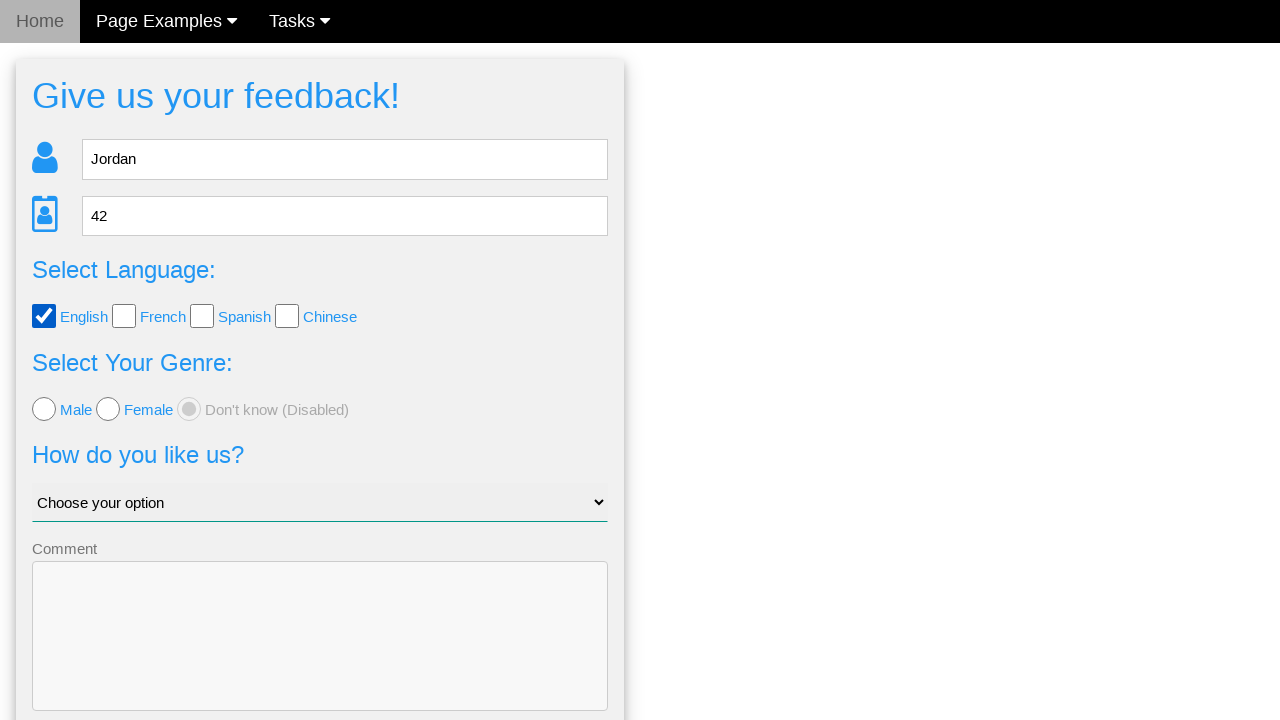

Selected Female gender option at (108, 409) on #fb_form > form > div:nth-child(4) > input:nth-child(4)
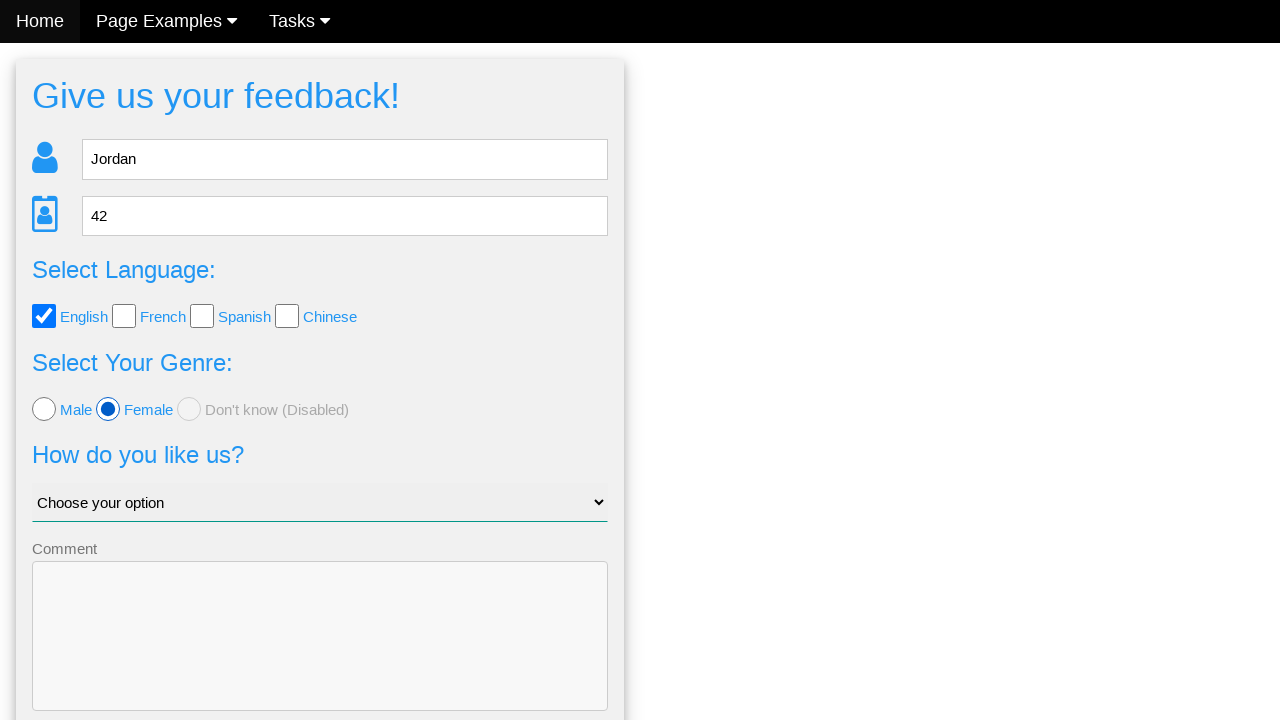

Selected 'Ok, i guess' from satisfaction dropdown on #like_us
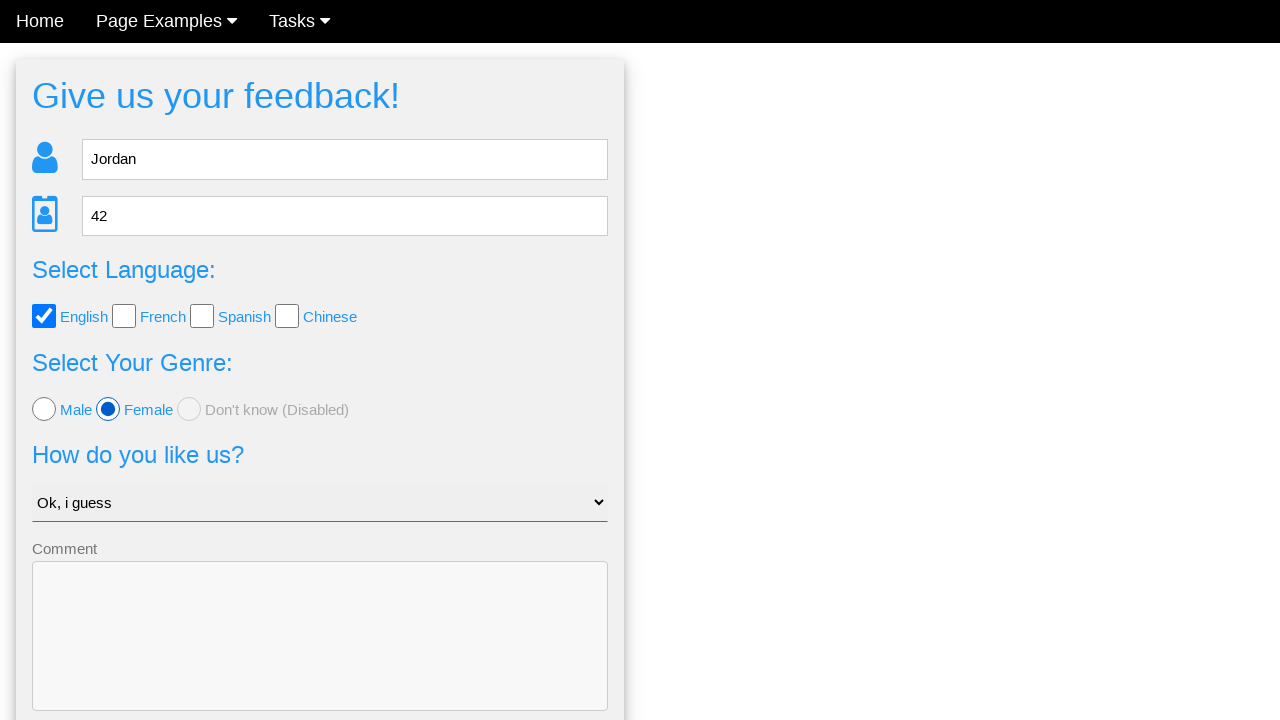

Clicked send button to submit feedback form at (320, 656) on #fb_form > form > button
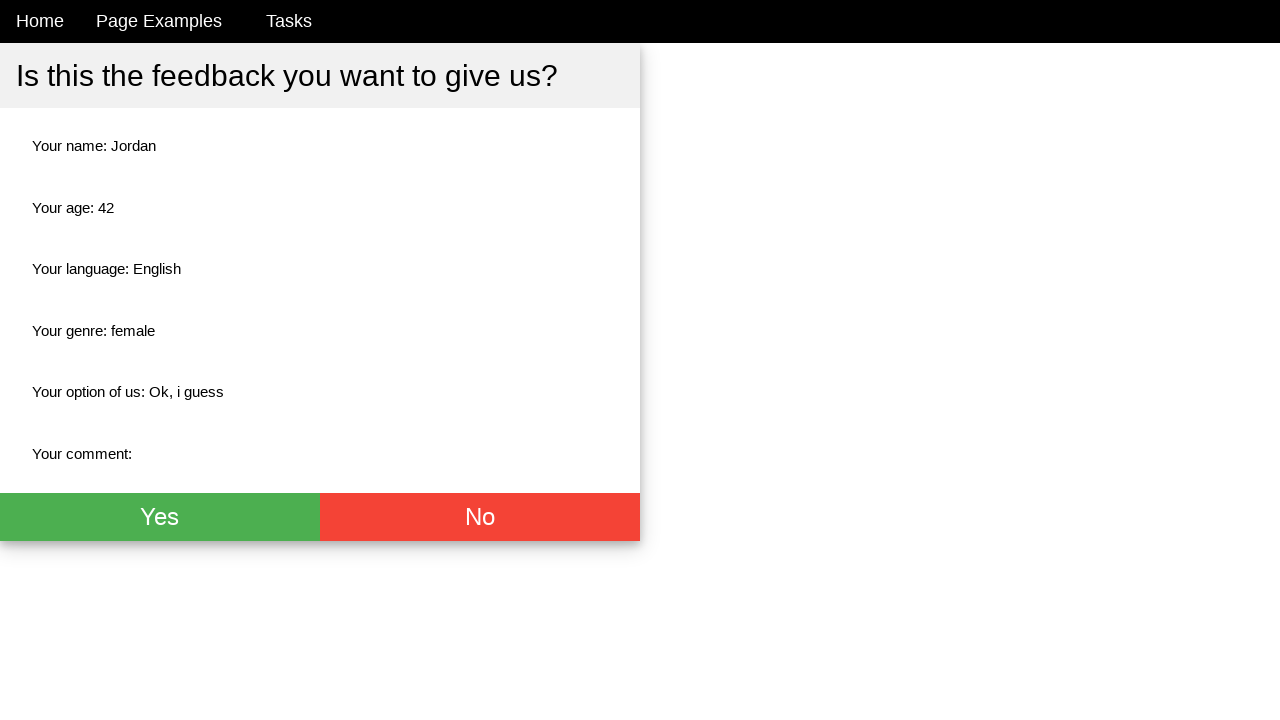

Clicked No button to return to feedback form at (480, 517) on #fb_thx > div > div.w3-btn-group > button.w3-btn.w3-red.w3-xlarge
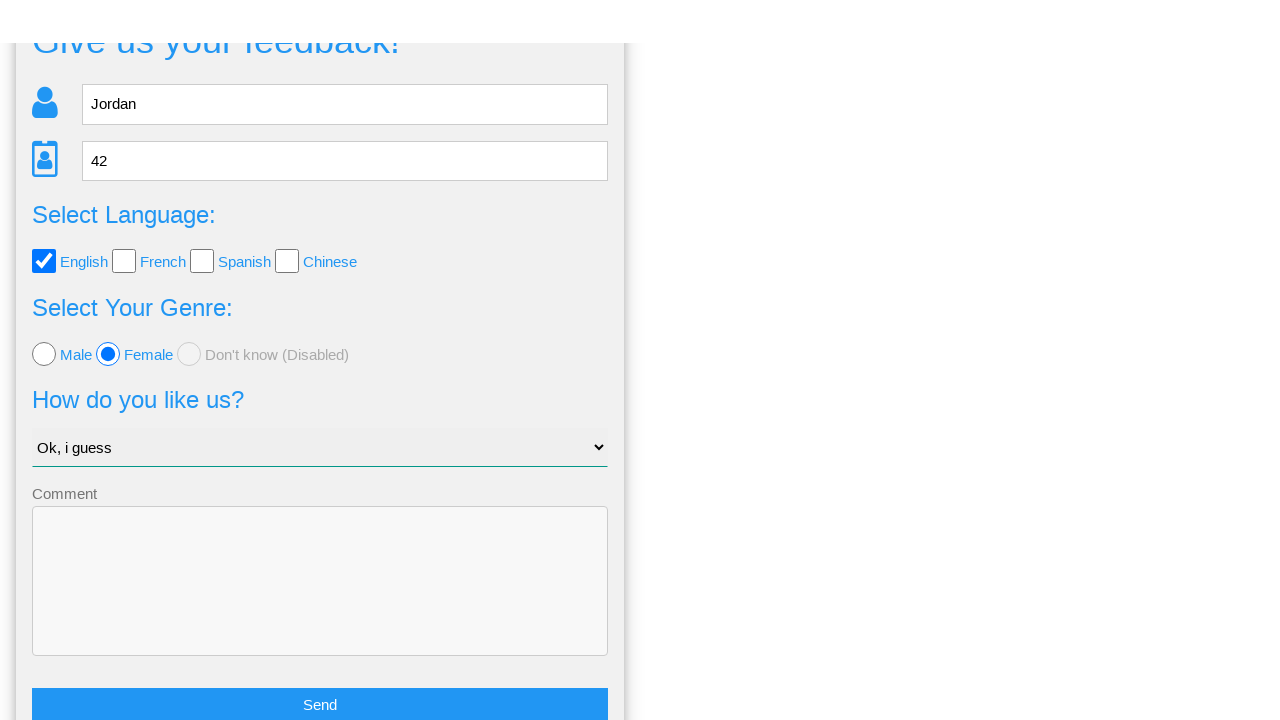

Waited for name field to be available on returned form
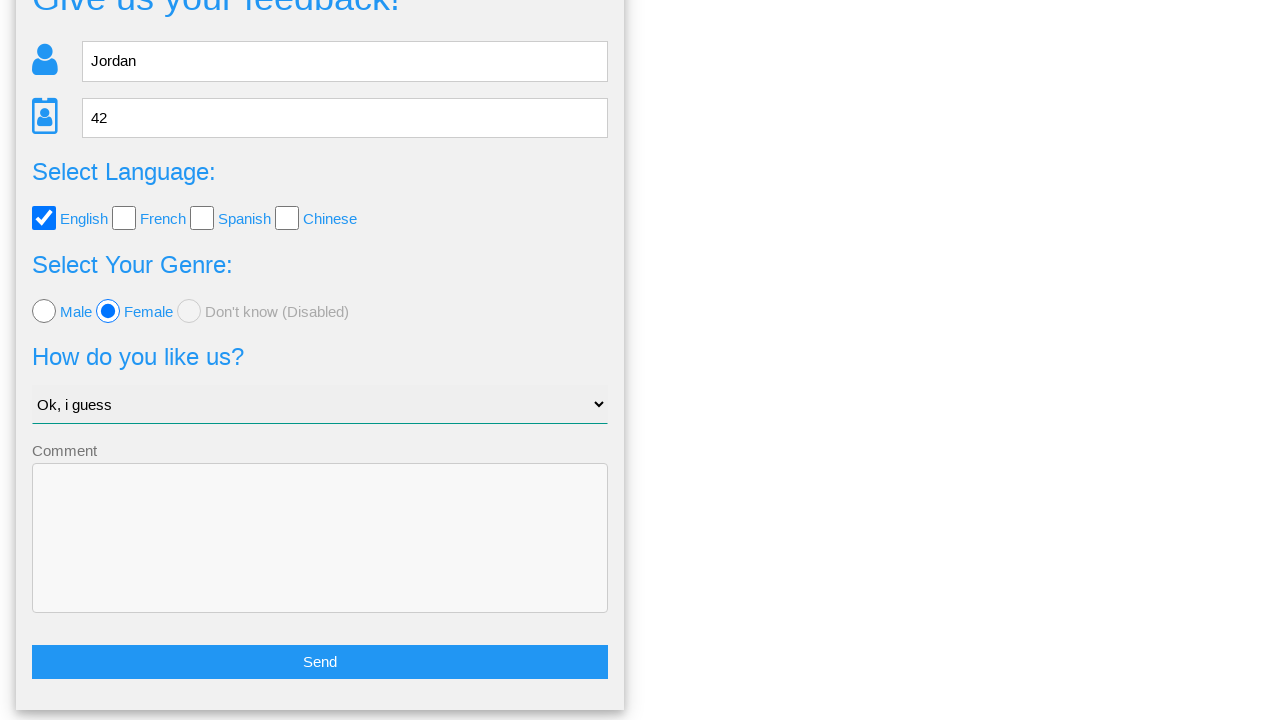

Verified name field retained value 'Jordan'
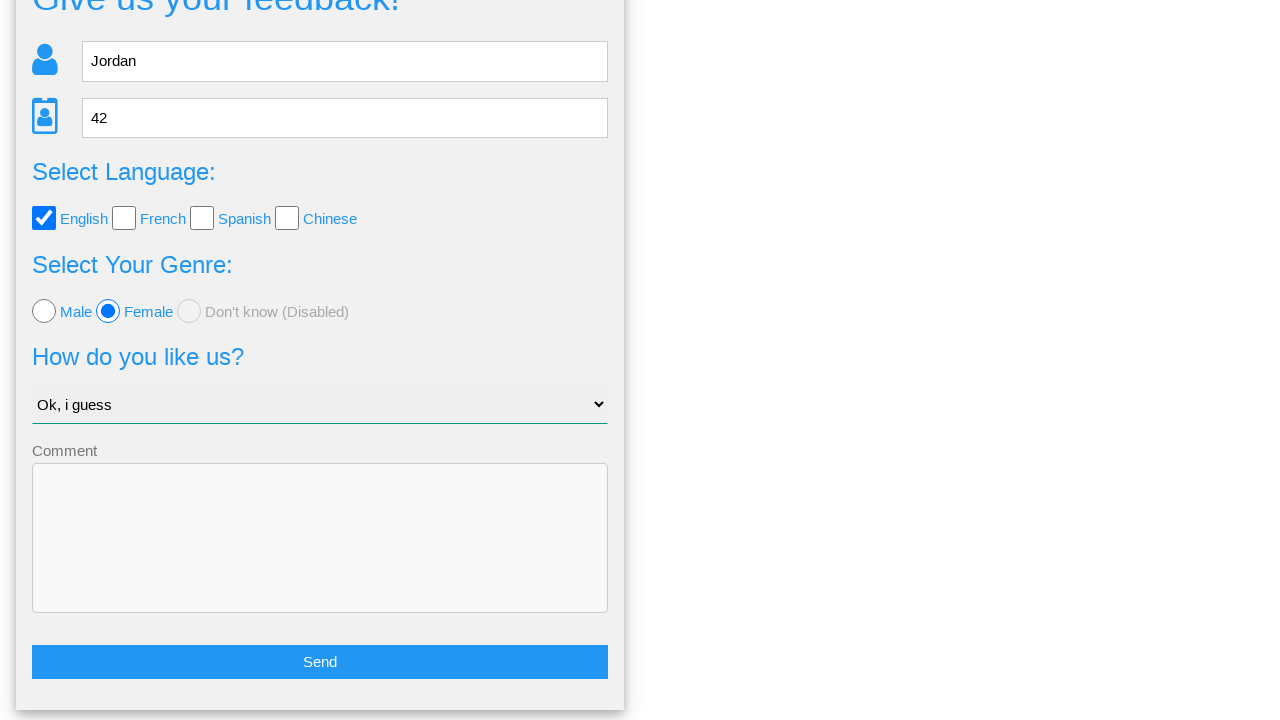

Verified age field retained value '42'
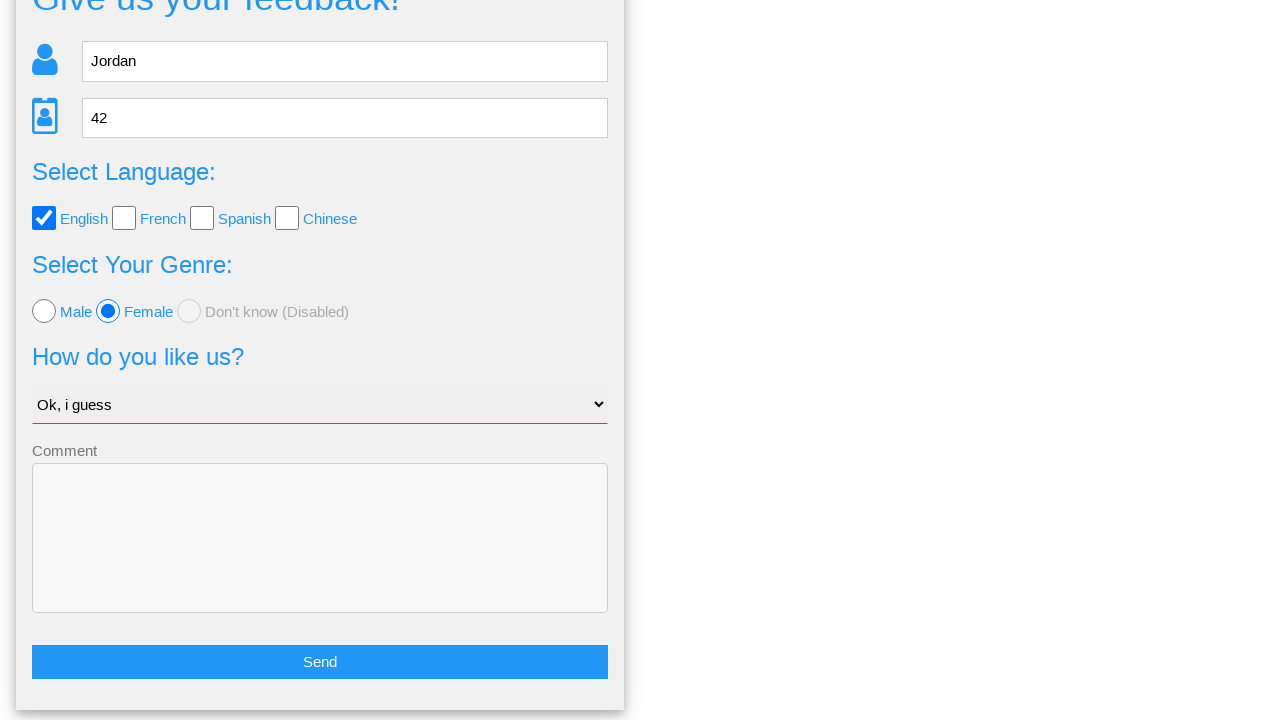

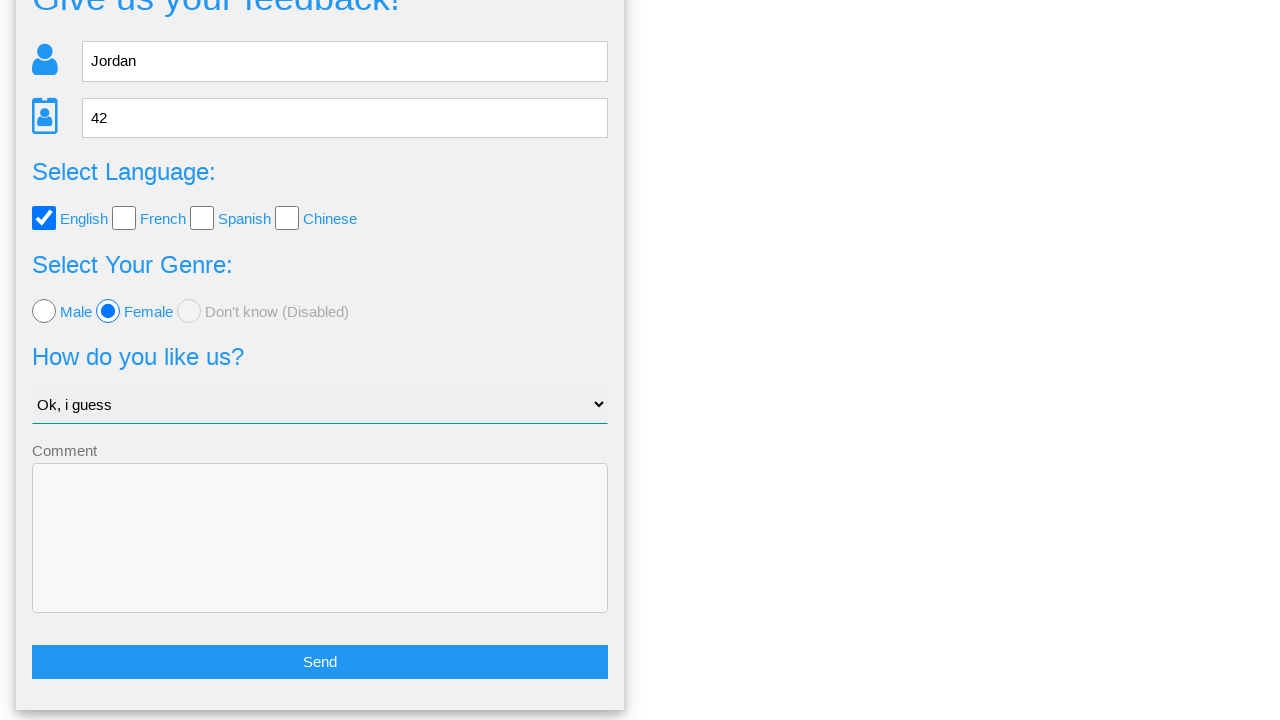